Loads the 404 error page and verifies it renders successfully

Starting URL: http://leandropata.pt/404

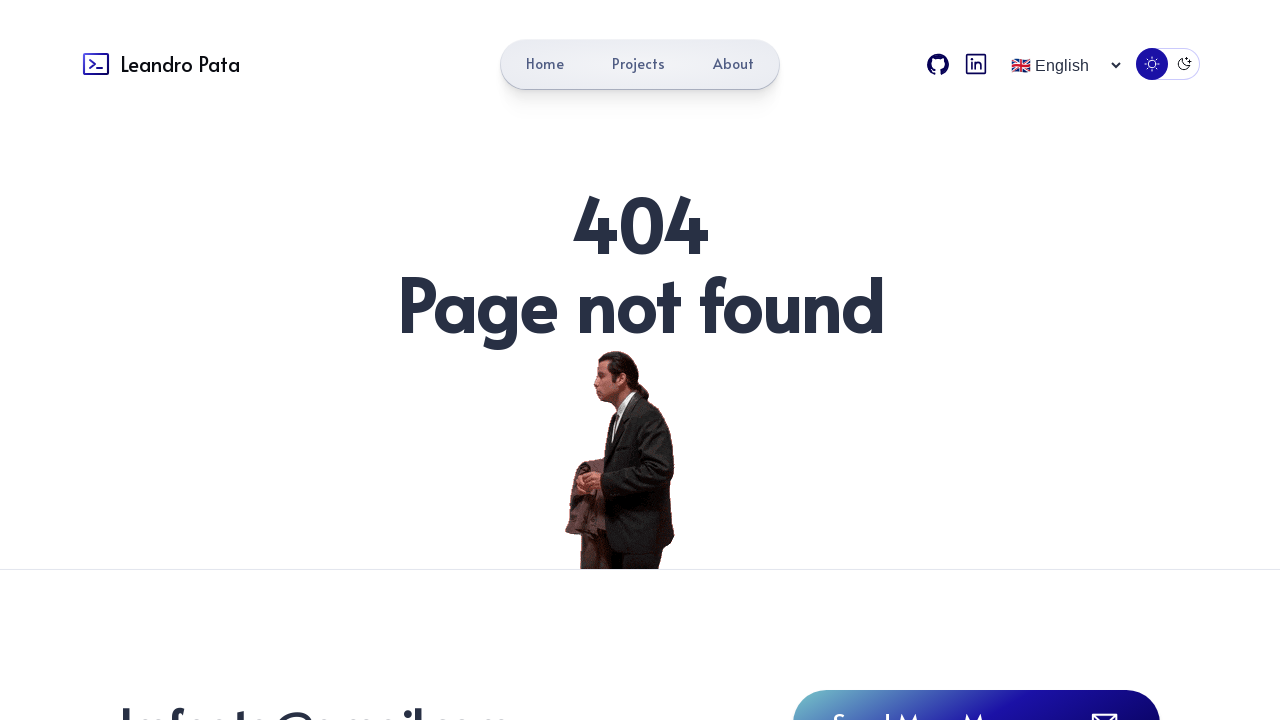

Waited for page DOM to be fully loaded
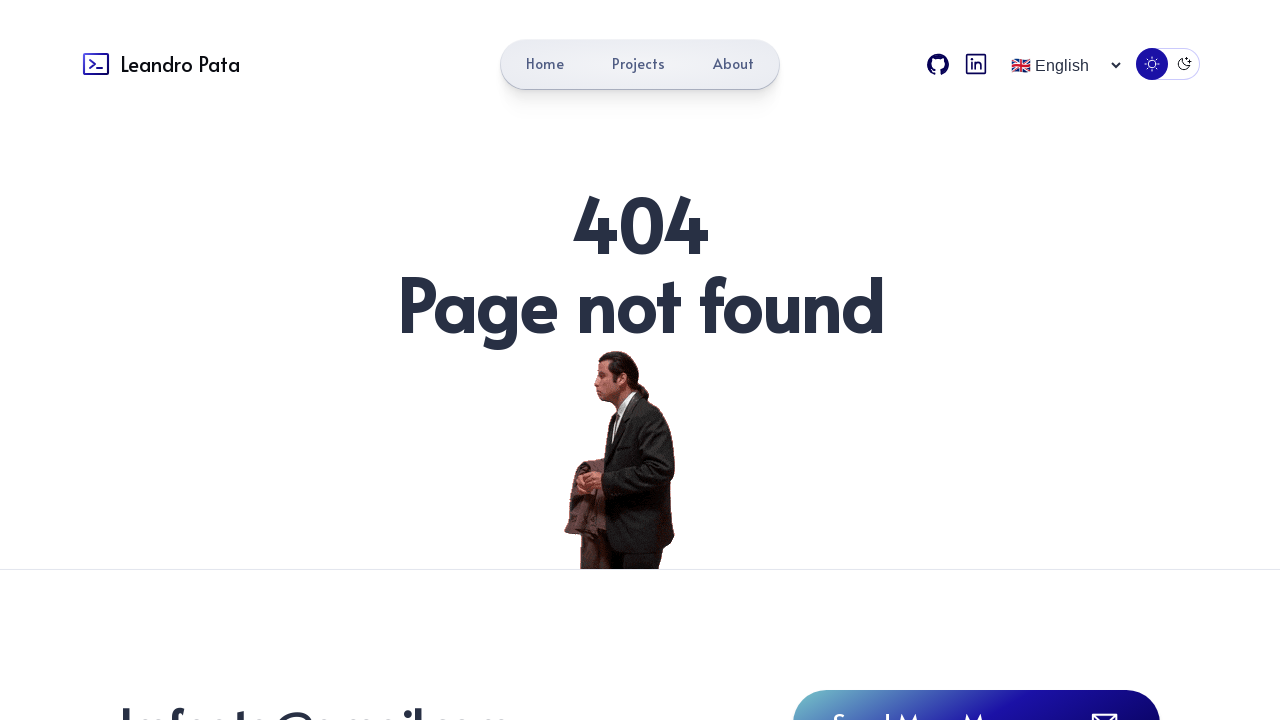

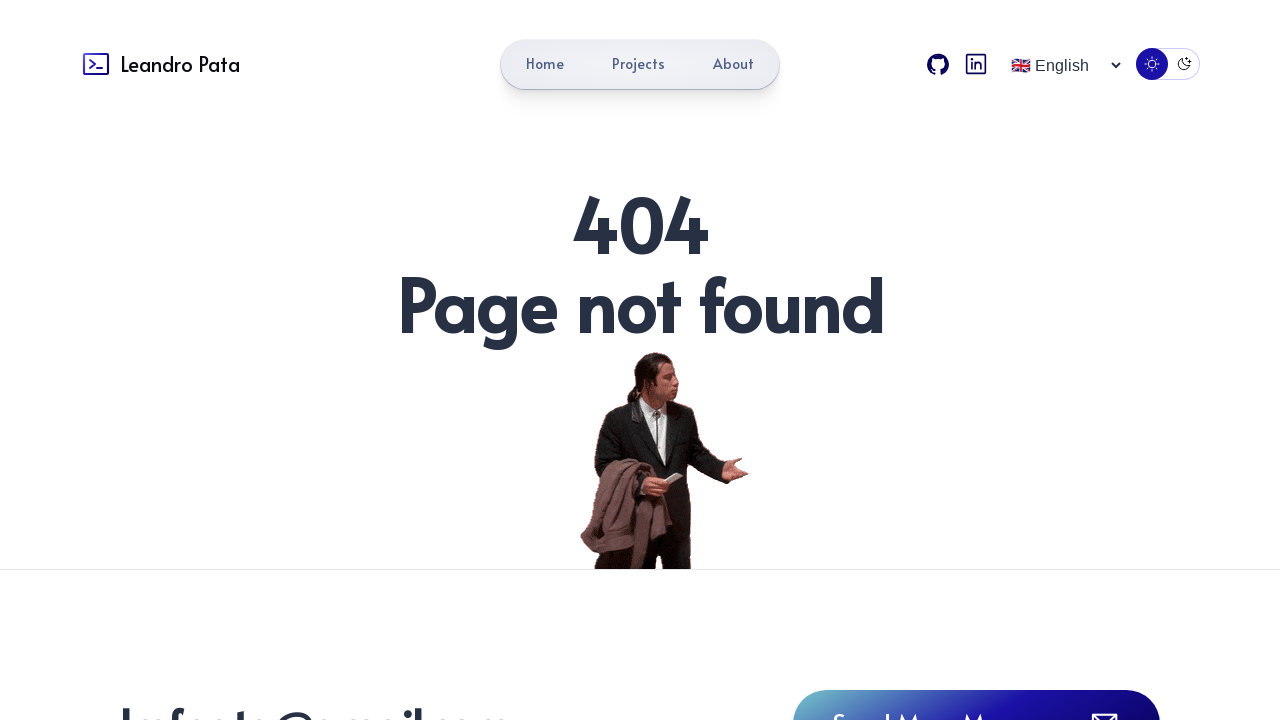